Tests drag and drop functionality by dragging column A to column B on a practice drag-and-drop page

Starting URL: https://practice.expandtesting.com/drag-and-drop

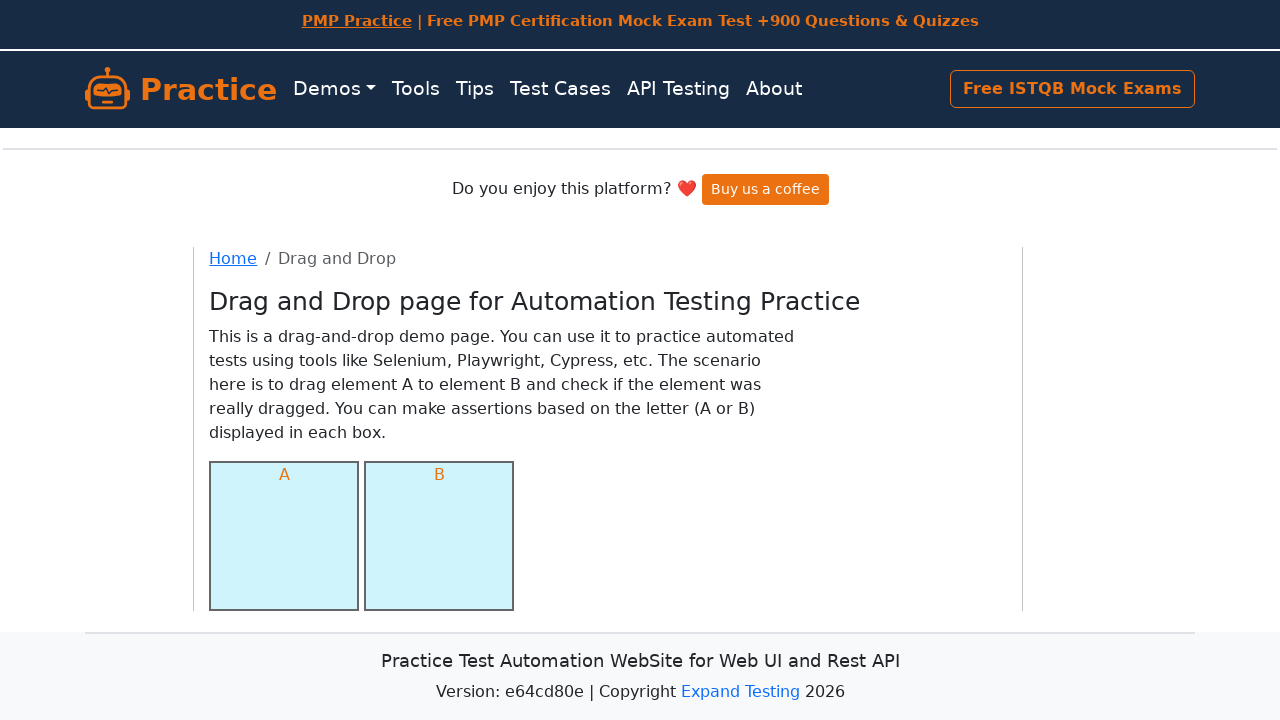

Scrolled down 350 pixels to make drag and drop elements visible
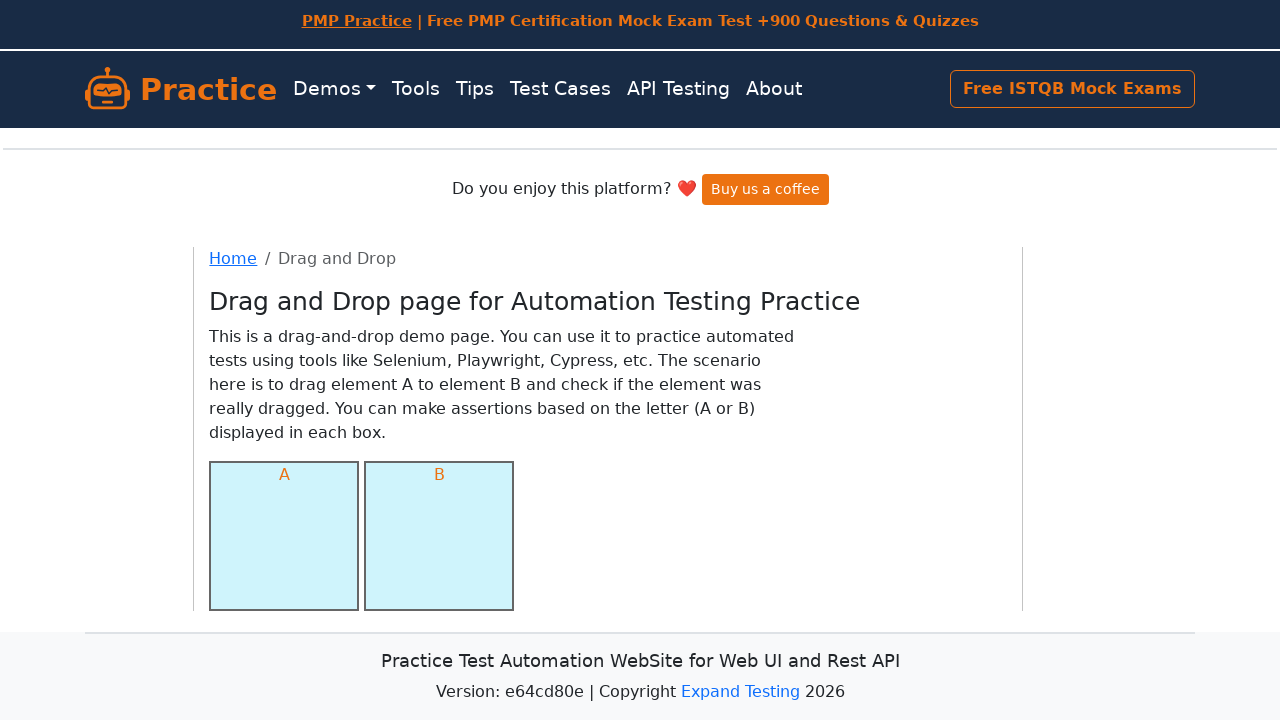

Column A element is visible
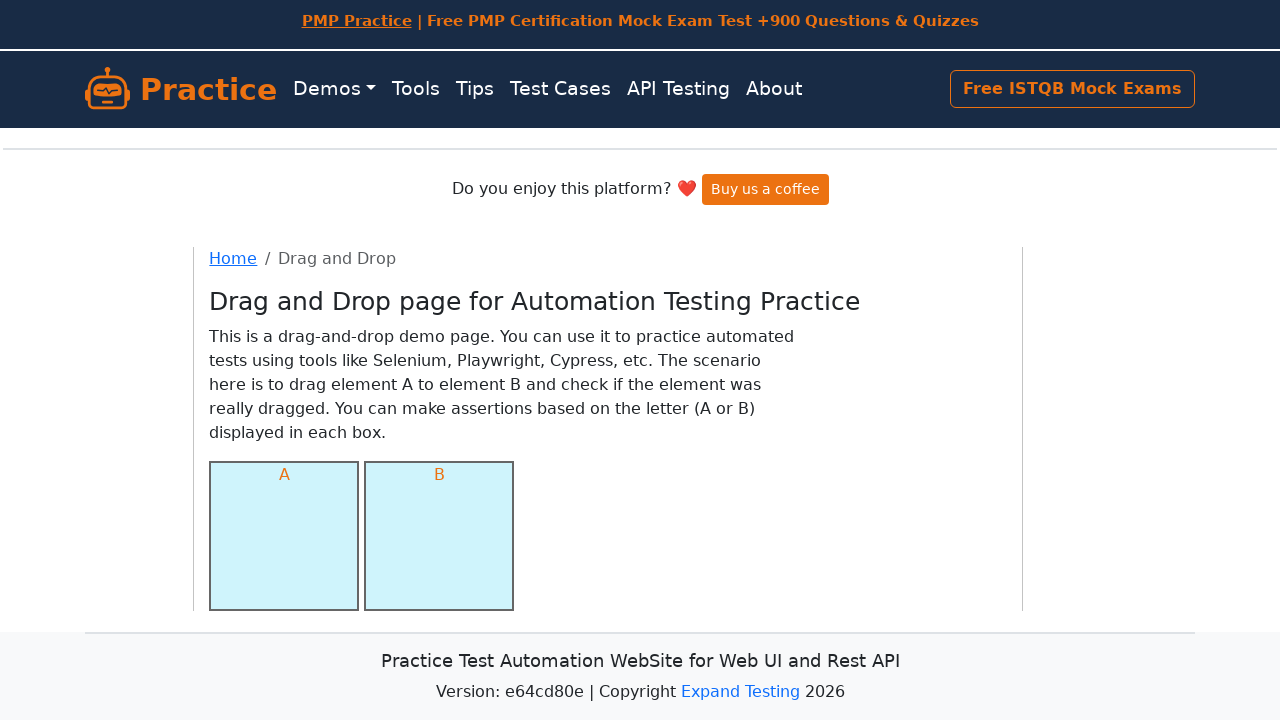

Column B element is visible
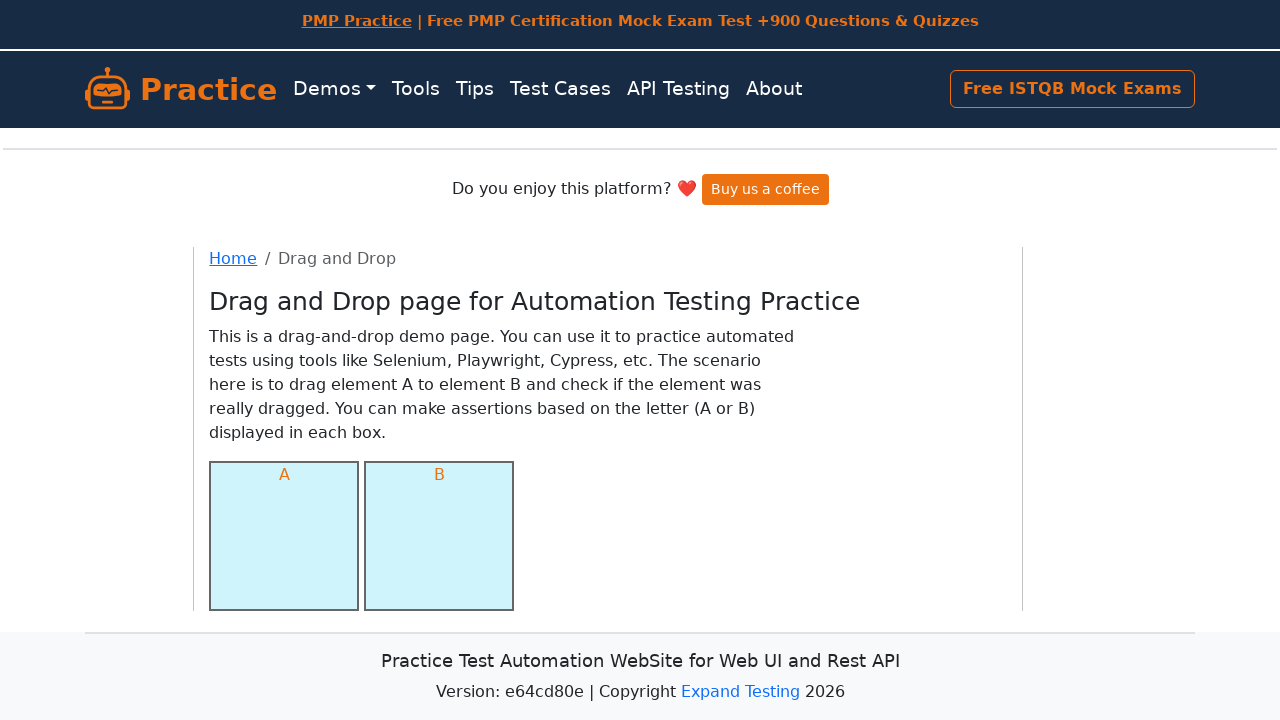

Dragged column A to column B successfully at (439, 536)
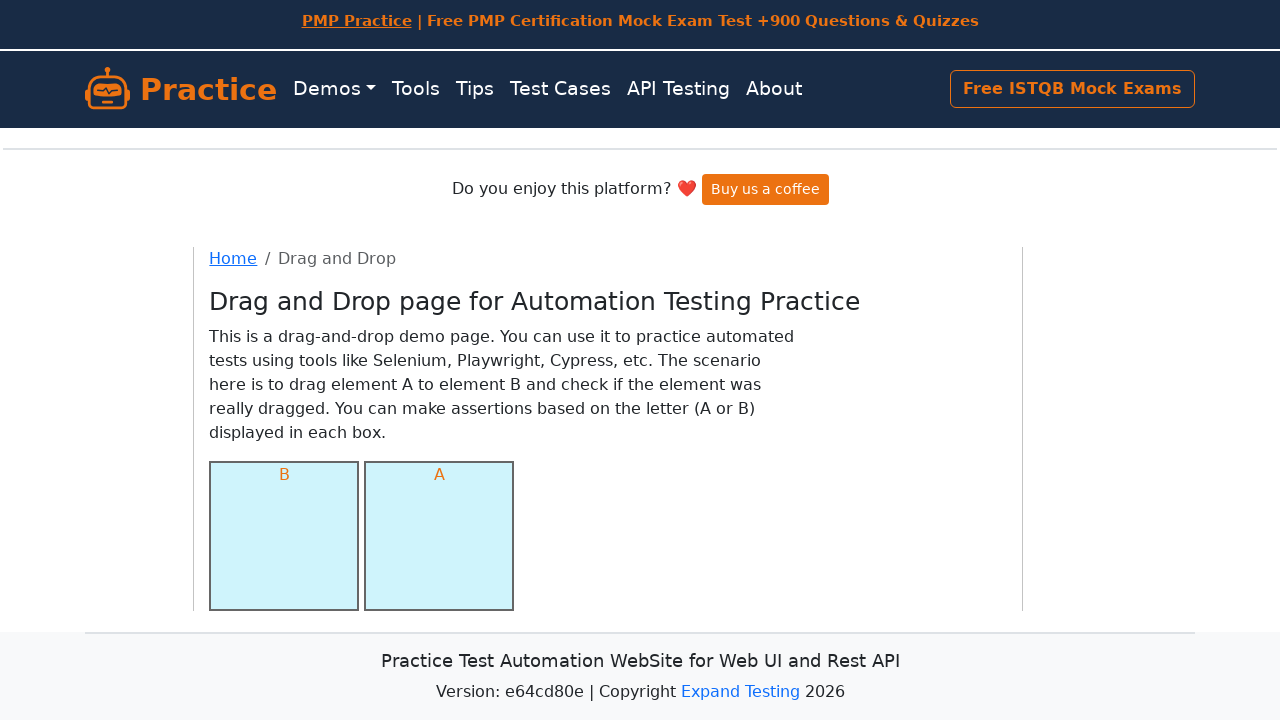

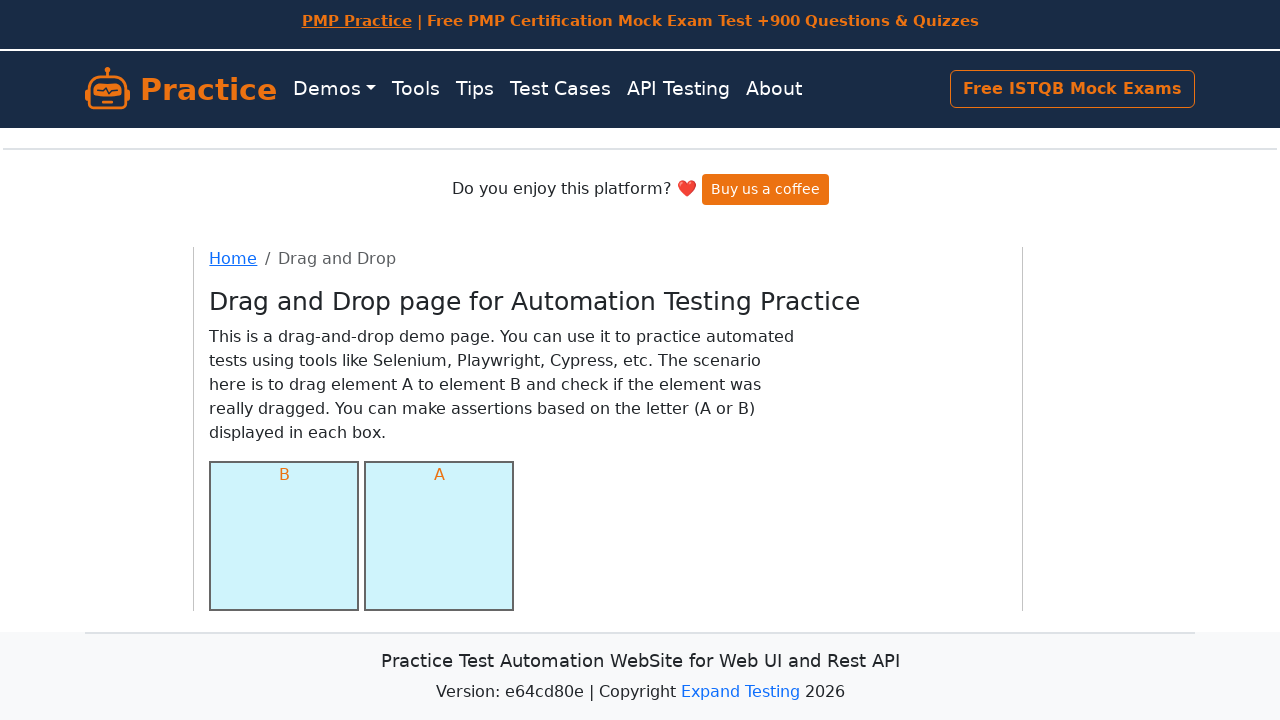